Tests checkbox interactions by verifying initial states, toggling checkboxes, and conditionally checking them based on their current state

Starting URL: https://practice.cydeo.com/checkboxes

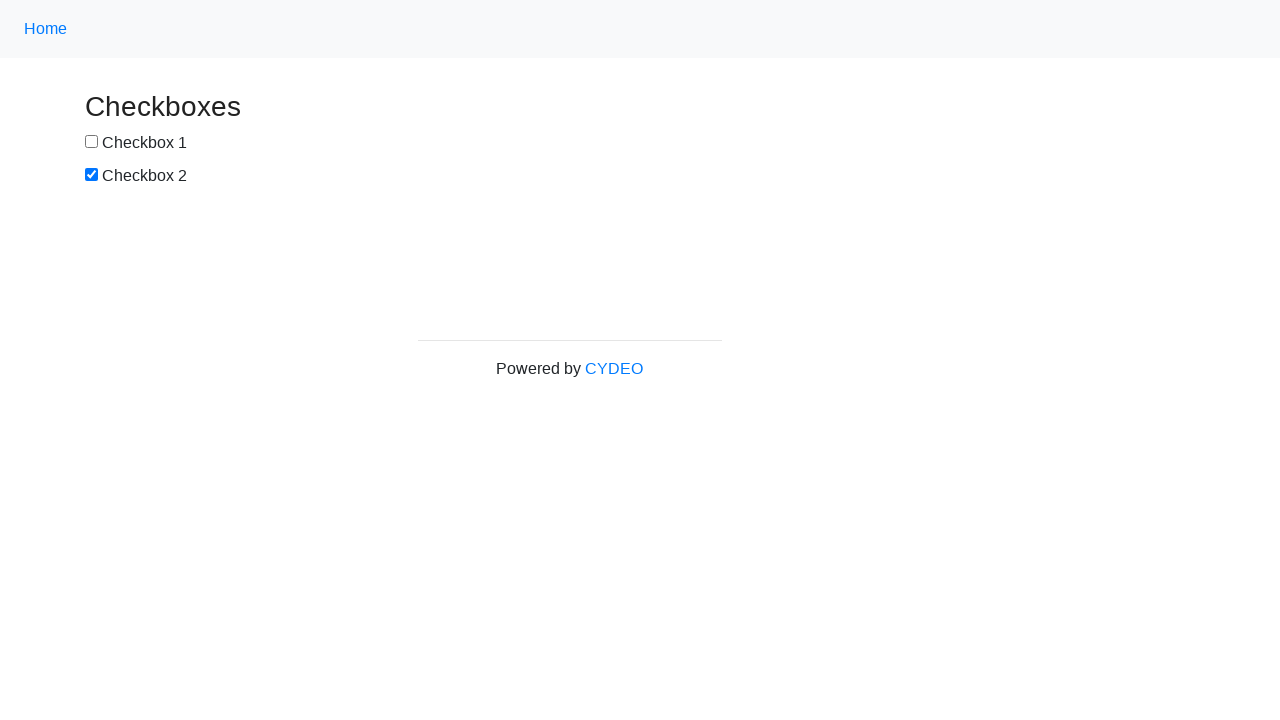

Located checkbox elements with IDs box1 and box2
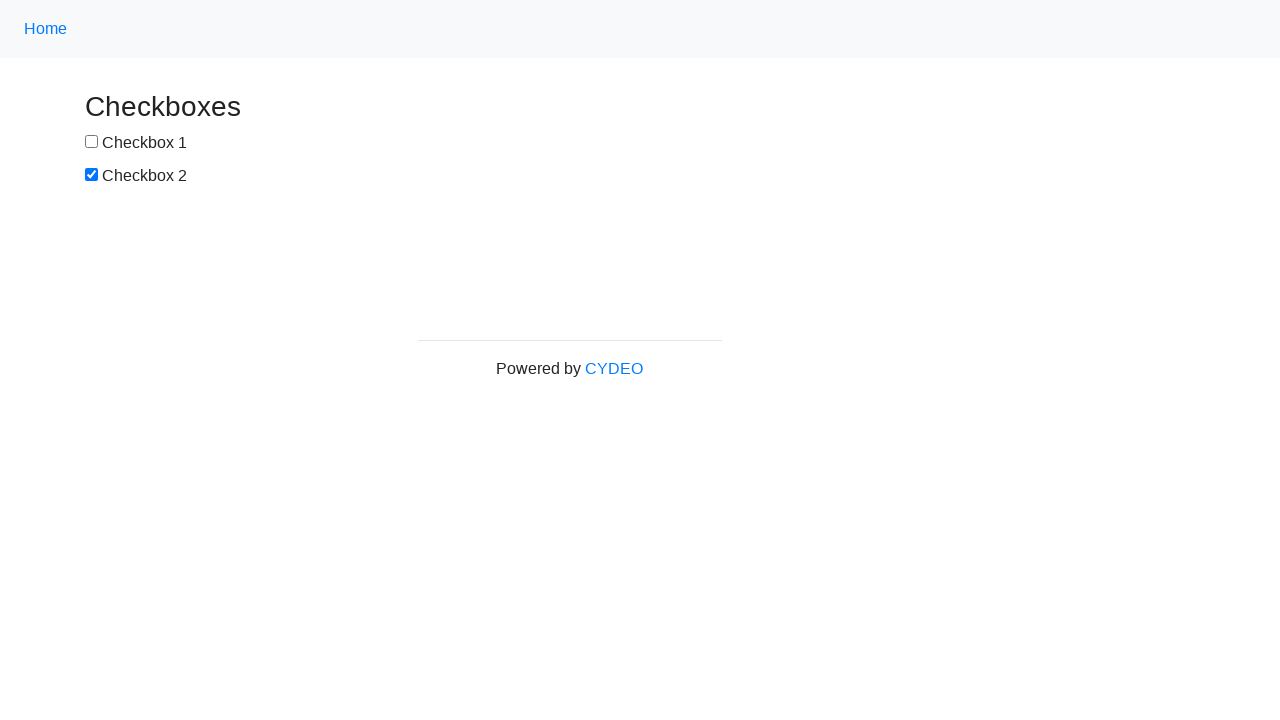

Verified that checkbox_one (box1) is initially unchecked
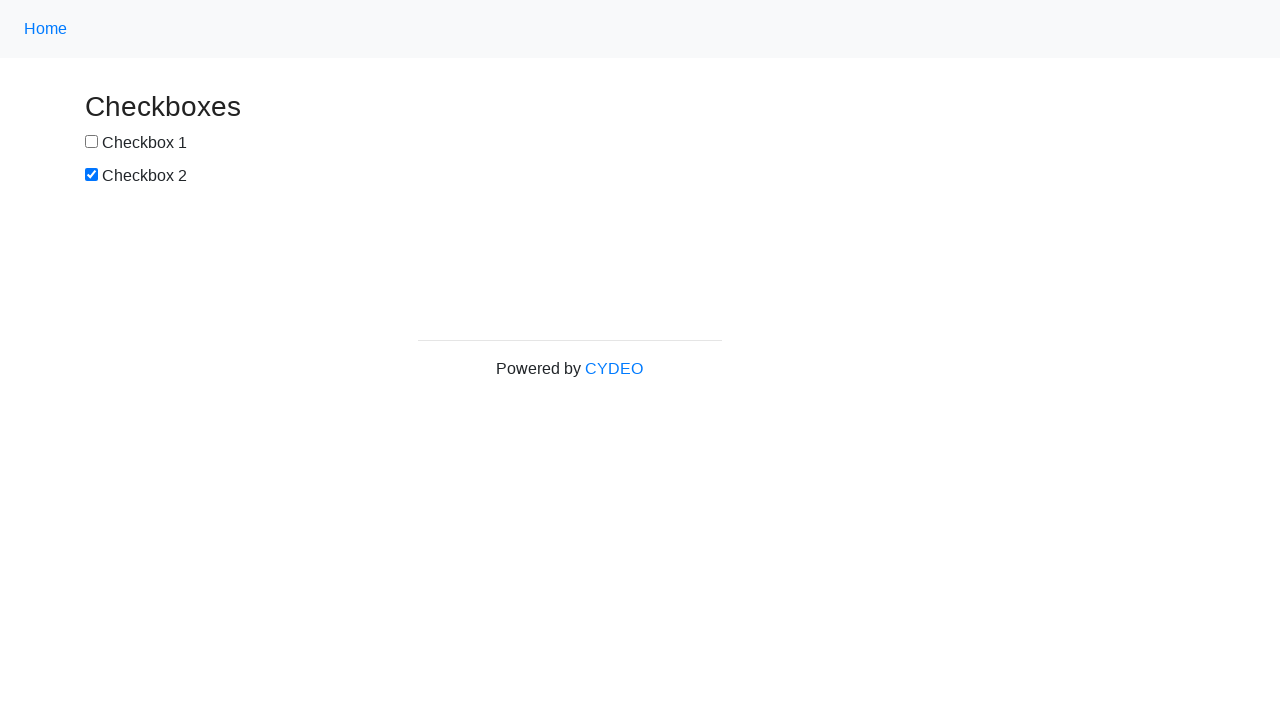

Verified that checkbox_two (box2) is initially checked
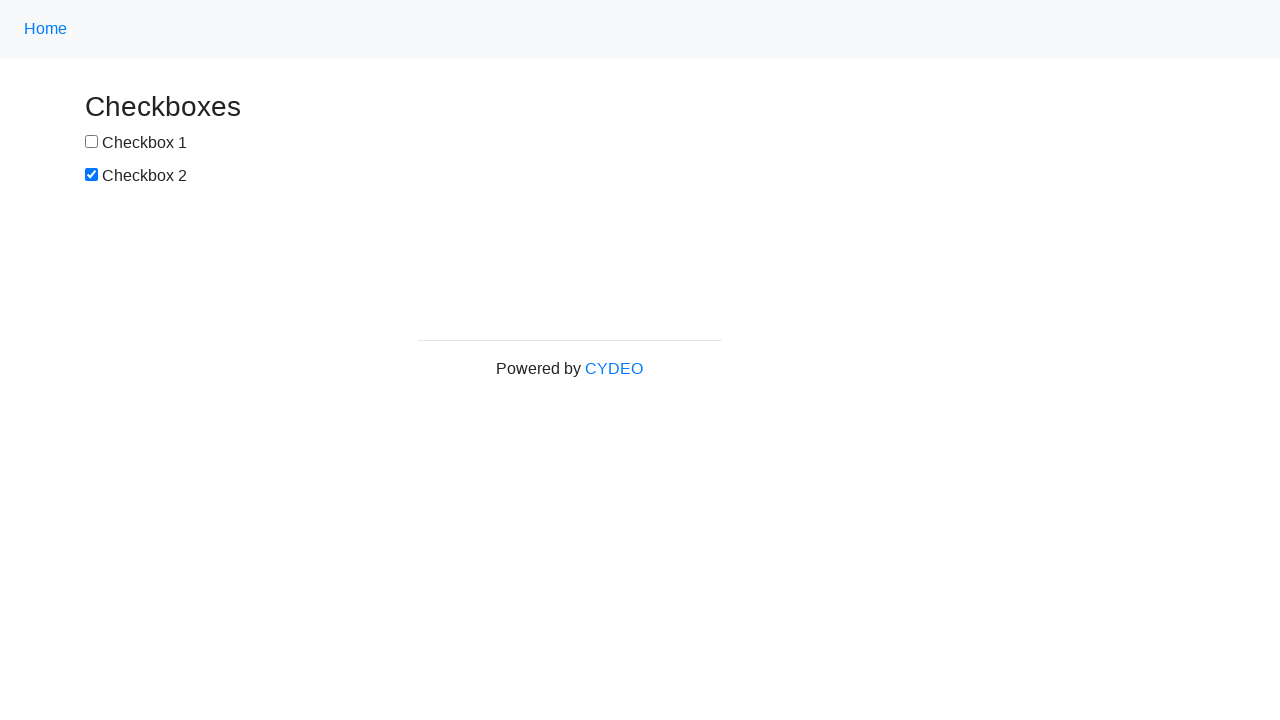

Clicked checkbox_one to check it at (92, 142) on #box1
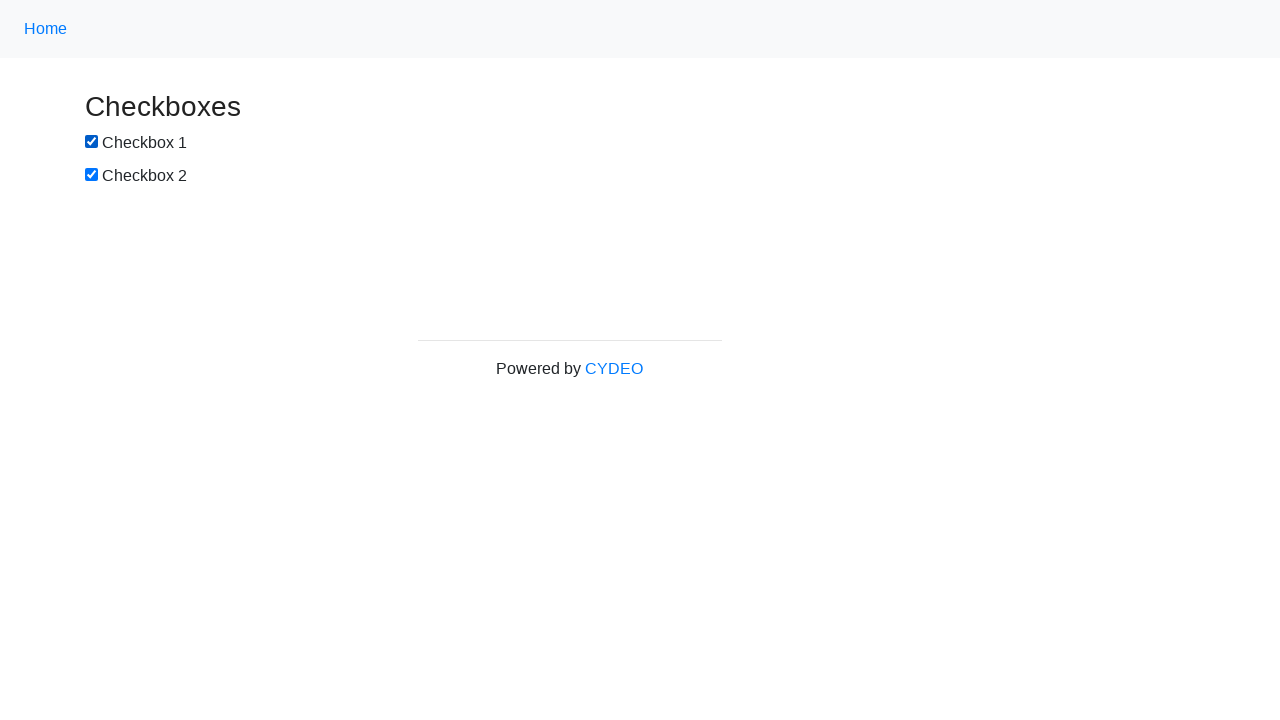

Verified that checkbox_one is now checked
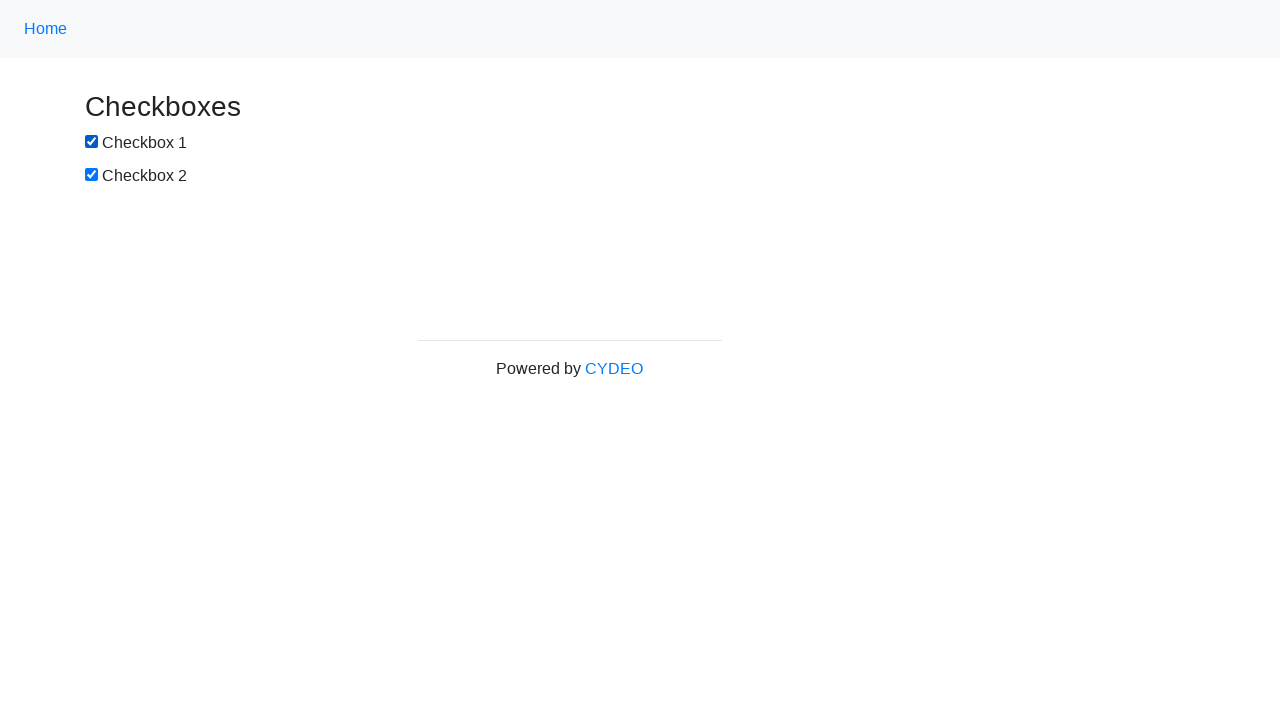

Clicked checkbox_two to uncheck it at (92, 175) on #box2
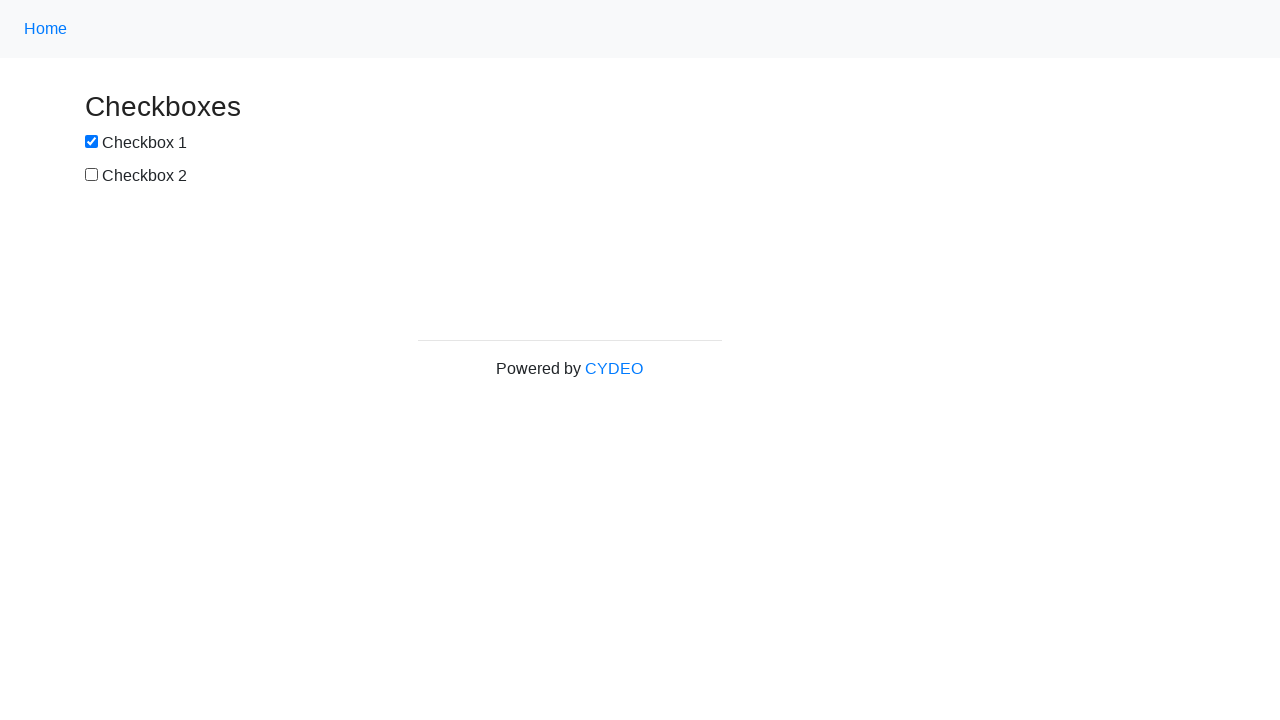

Verified that checkbox_two is now unchecked
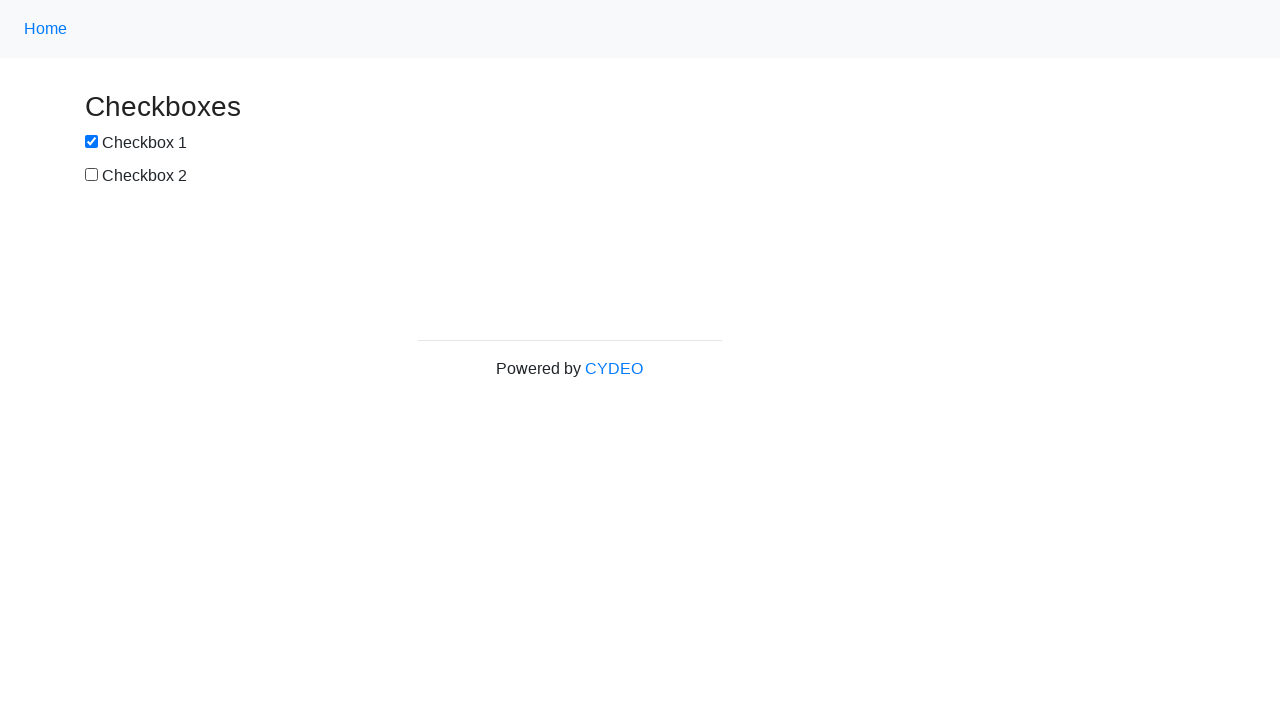

Skipped checking checkbox_one as it was already checked
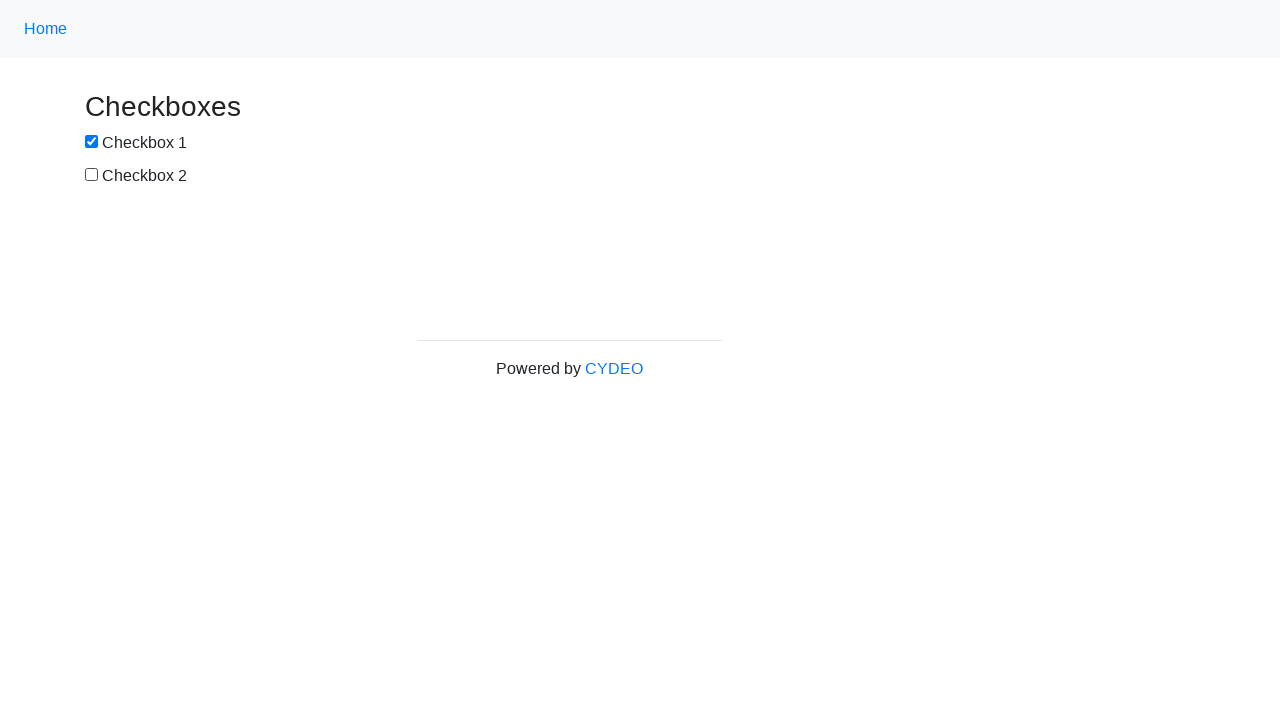

Conditionally checked checkbox_two as it was unchecked at (92, 175) on #box2
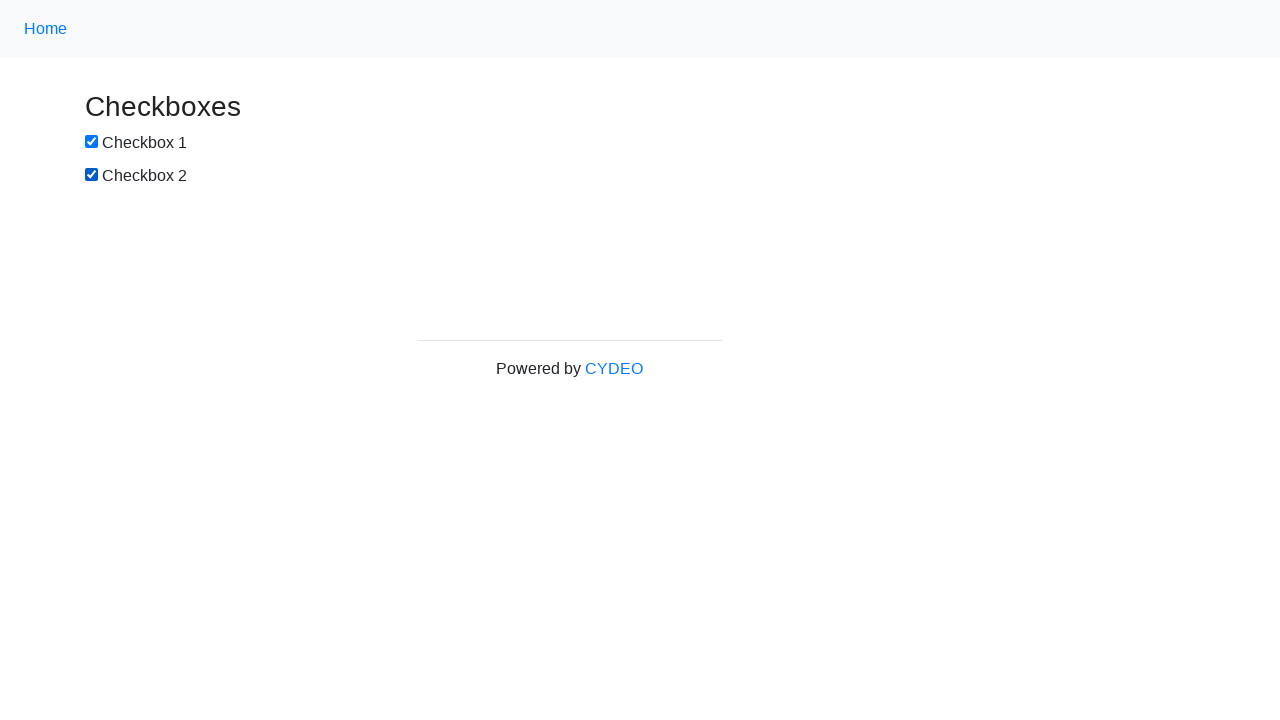

Verified that checkbox_one is checked in final state
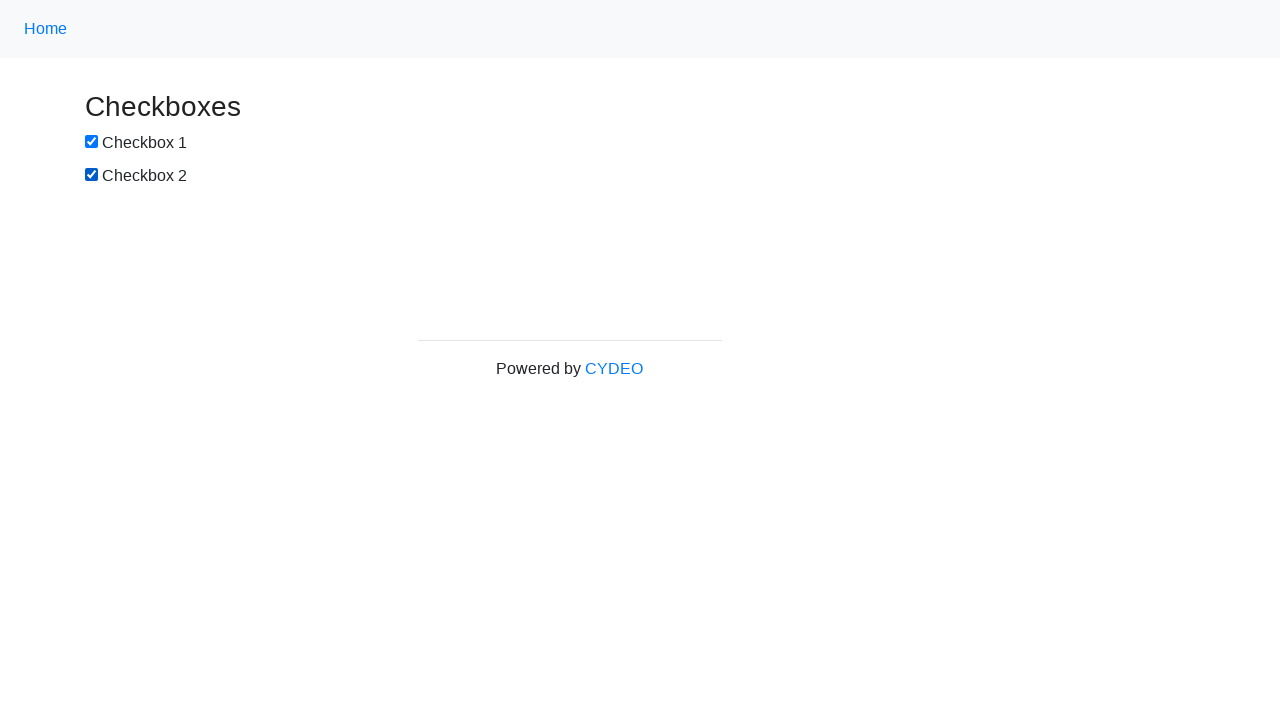

Verified that checkbox_two is checked in final state
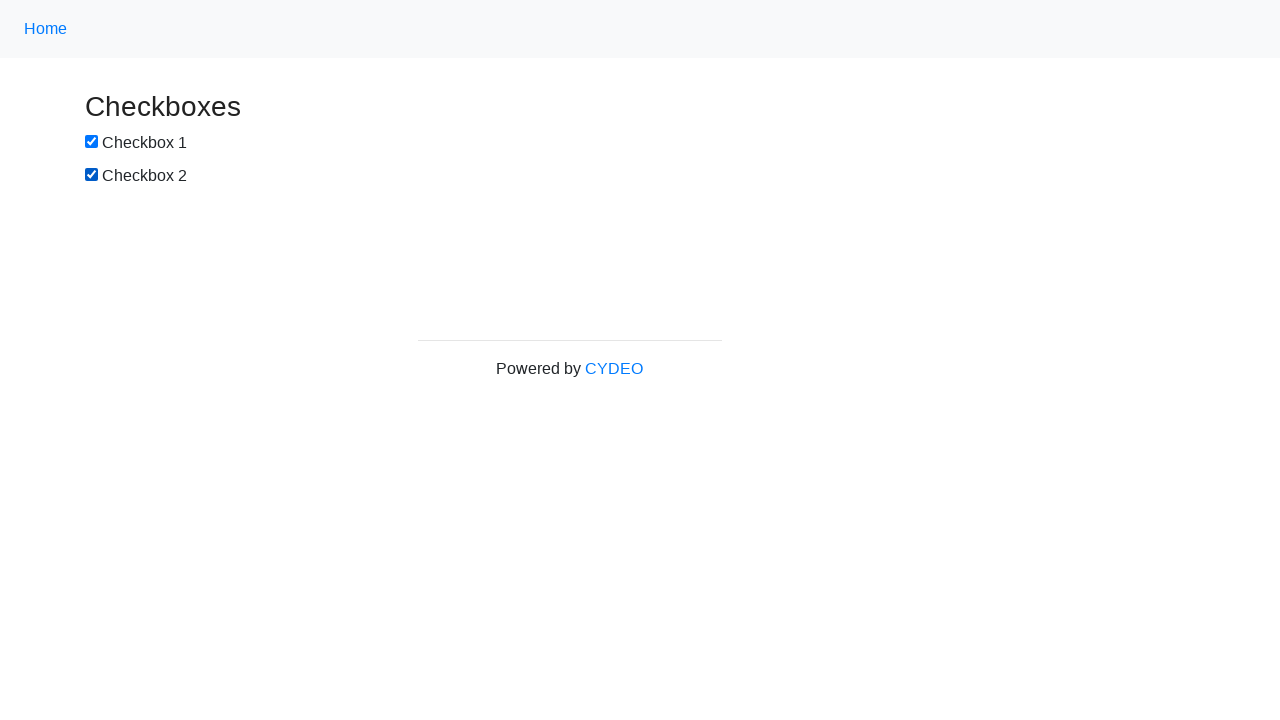

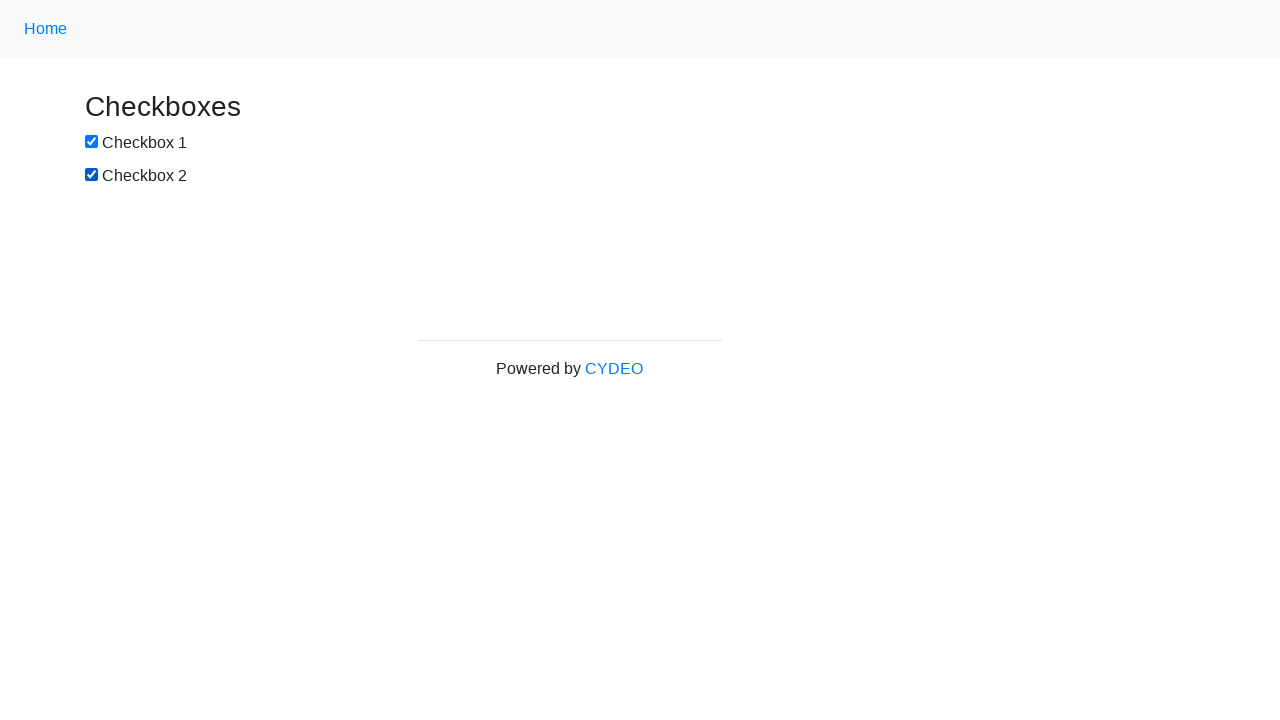